Tests the first name field on the practice form by entering a name and verifying it was correctly input.

Starting URL: https://demoqa.com/automation-practice-form

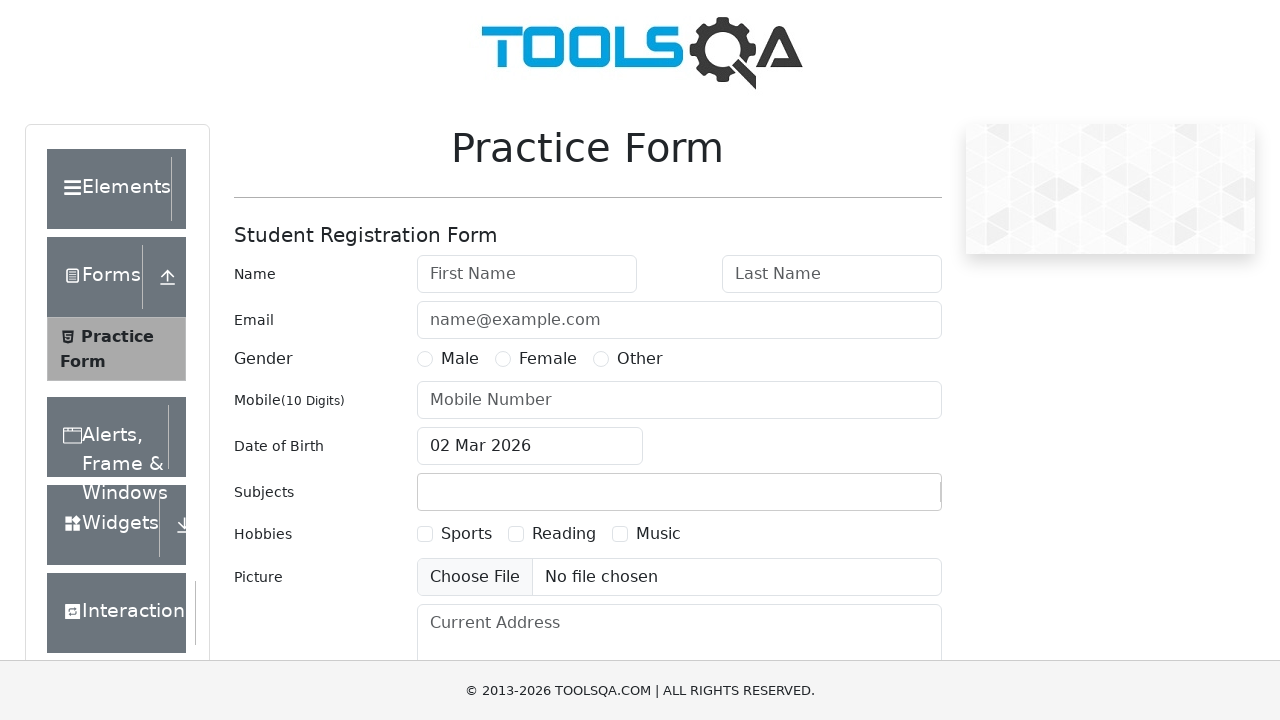

Navigated to practice form page
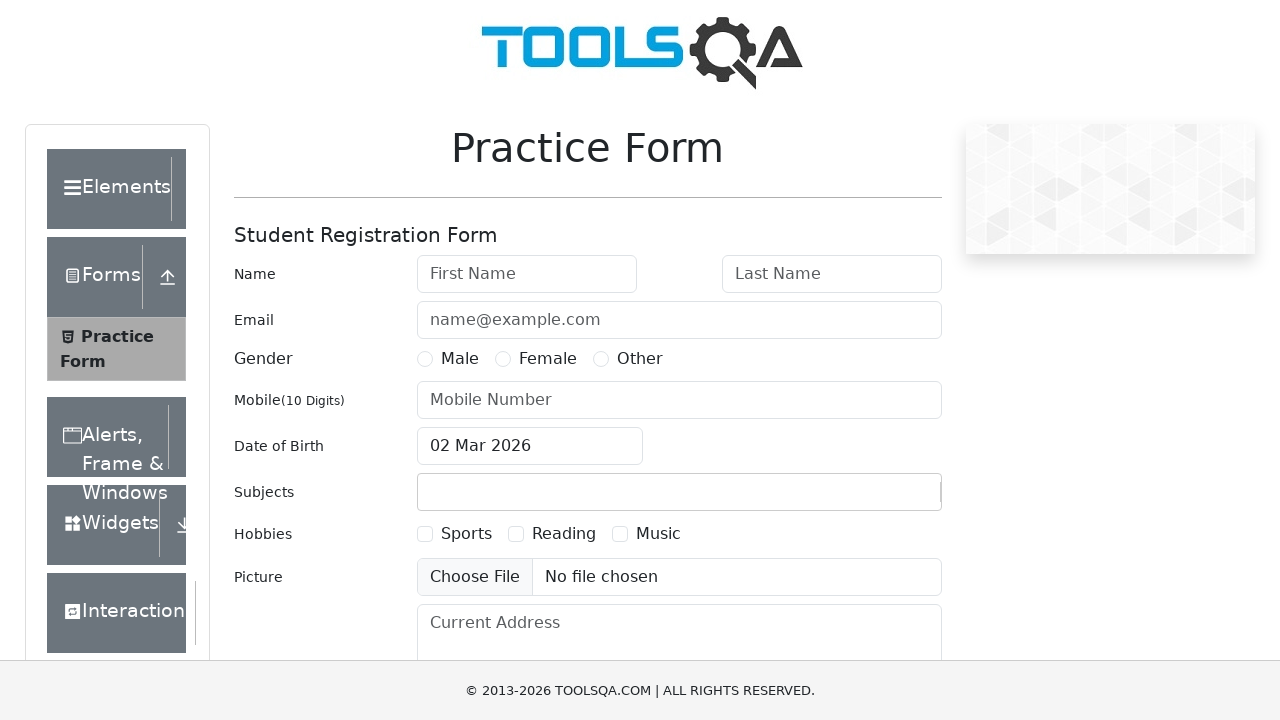

Entered 'Alexey' in the first name field on #firstName
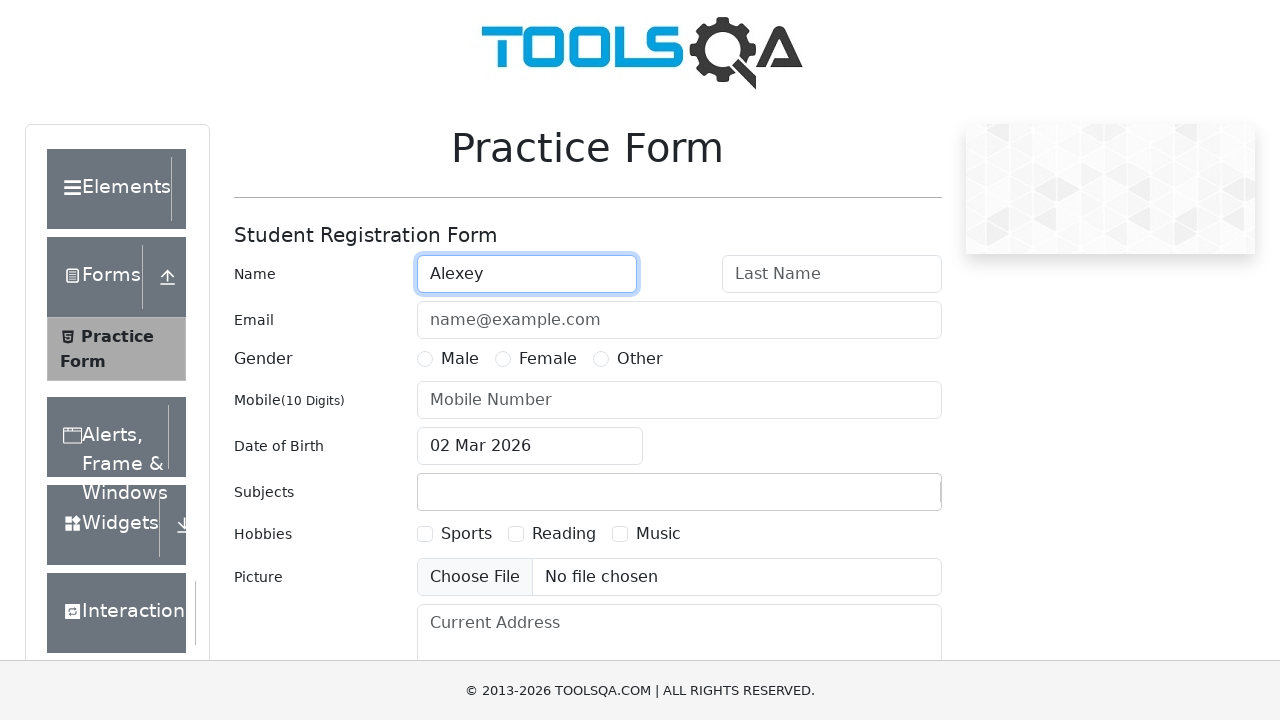

Verified first name field contains 'Alexey'
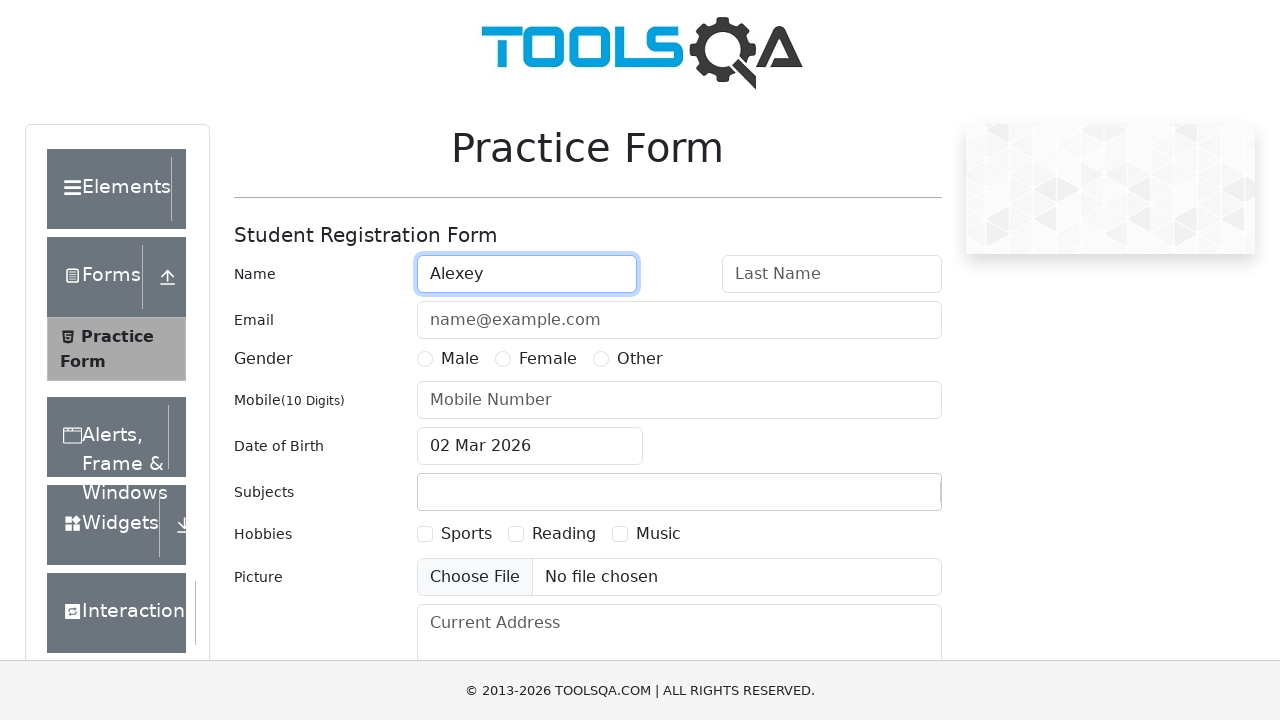

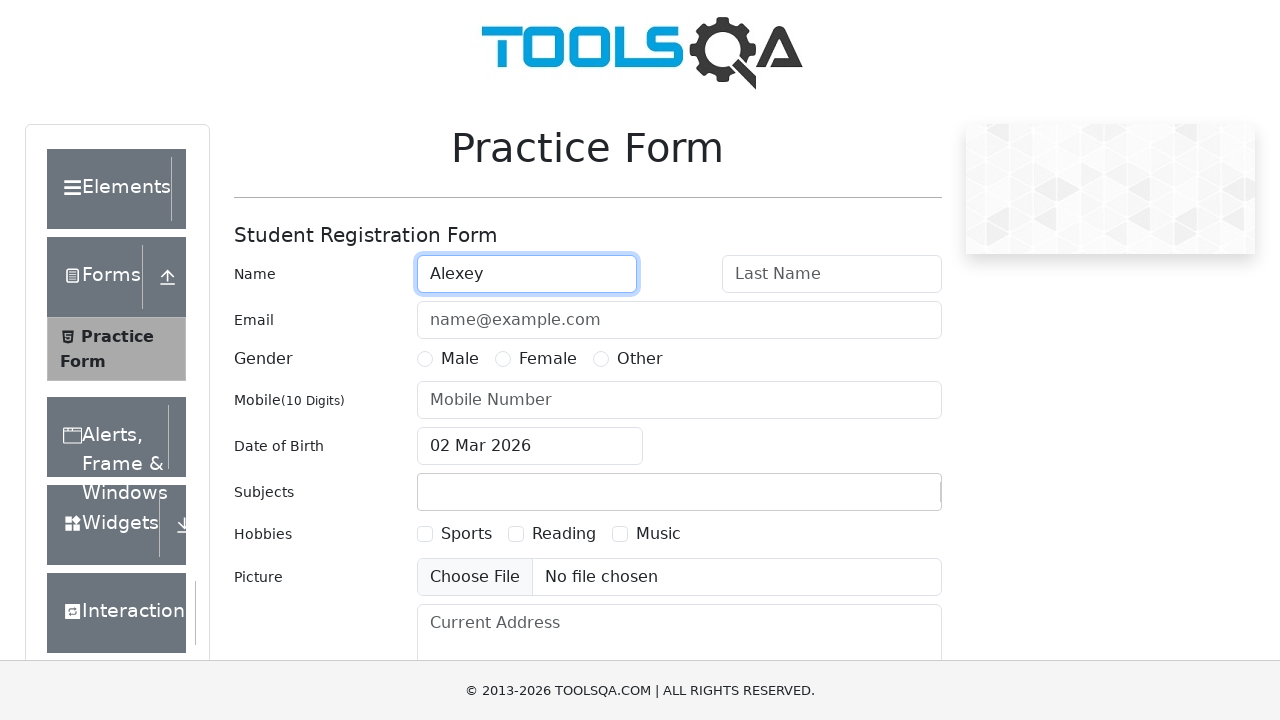